Tests JavaScript confirmation alert handling by clicking a button to trigger an alert, accepting it, and verifying the result message is displayed on the page.

Starting URL: http://the-internet.herokuapp.com/javascript_alerts

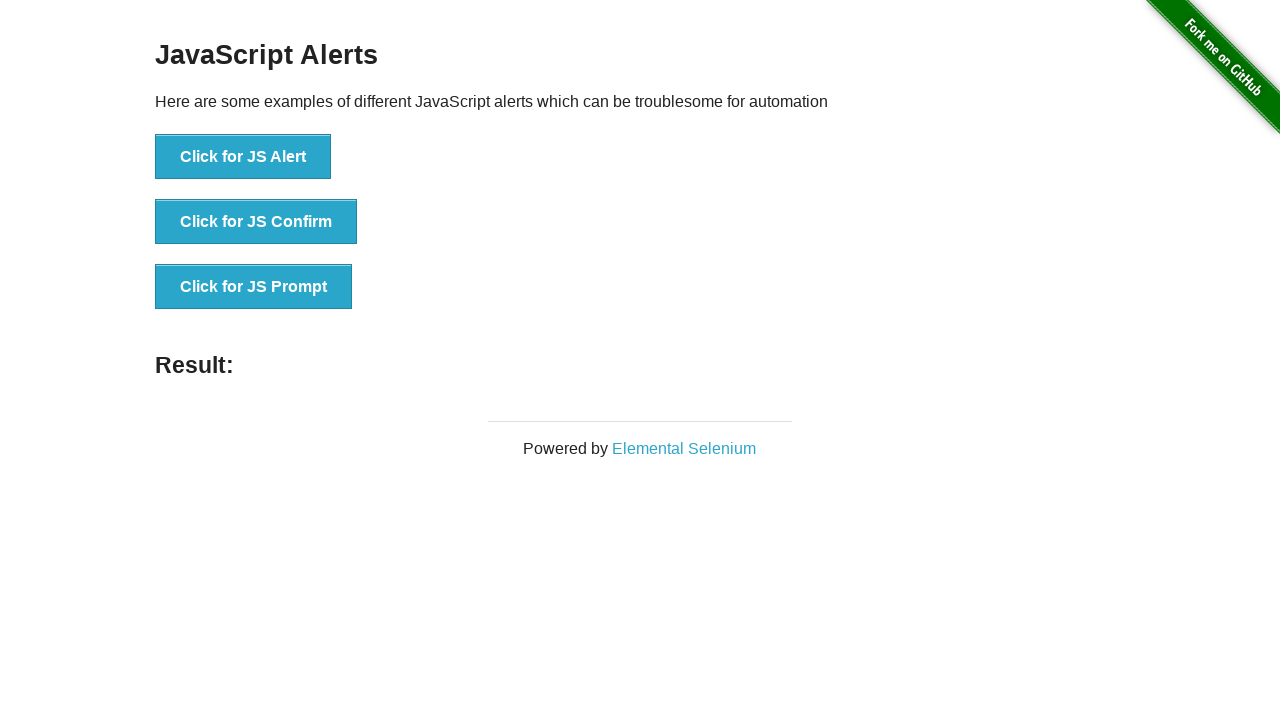

Clicked the second button to trigger JavaScript confirmation dialog at (256, 222) on css=button >> nth=1
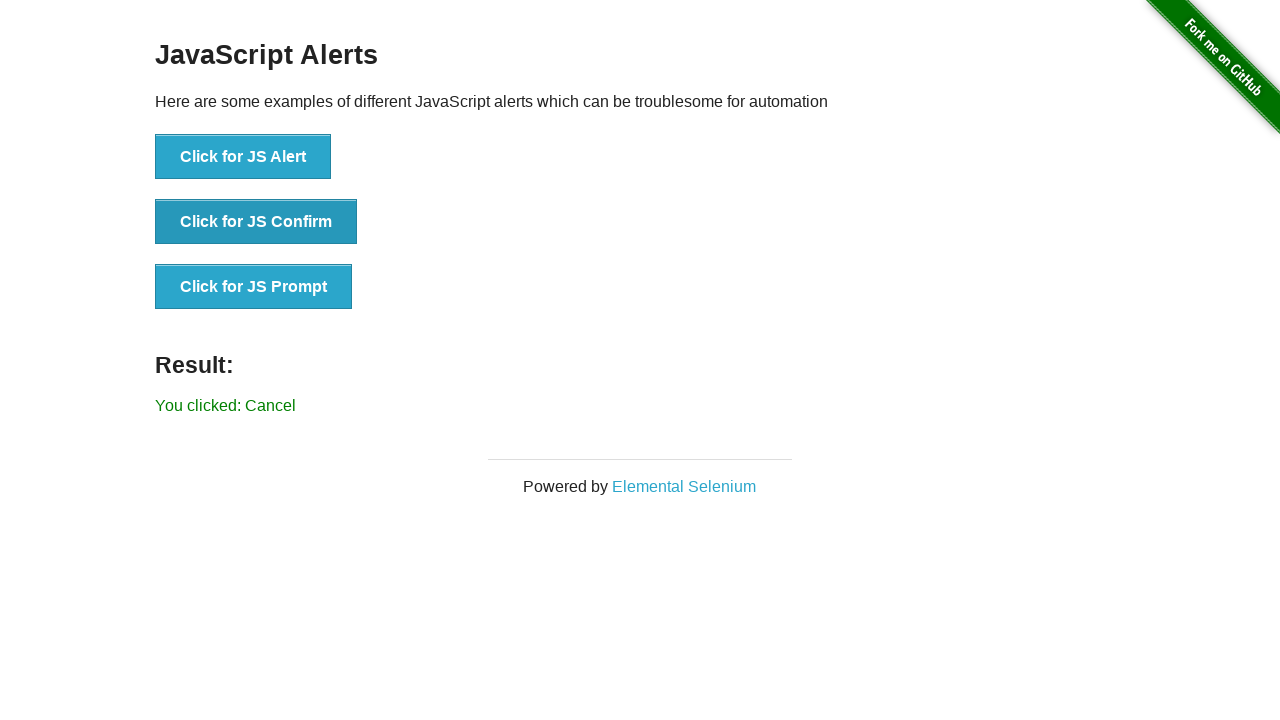

Set up dialog handler to accept confirmation alerts
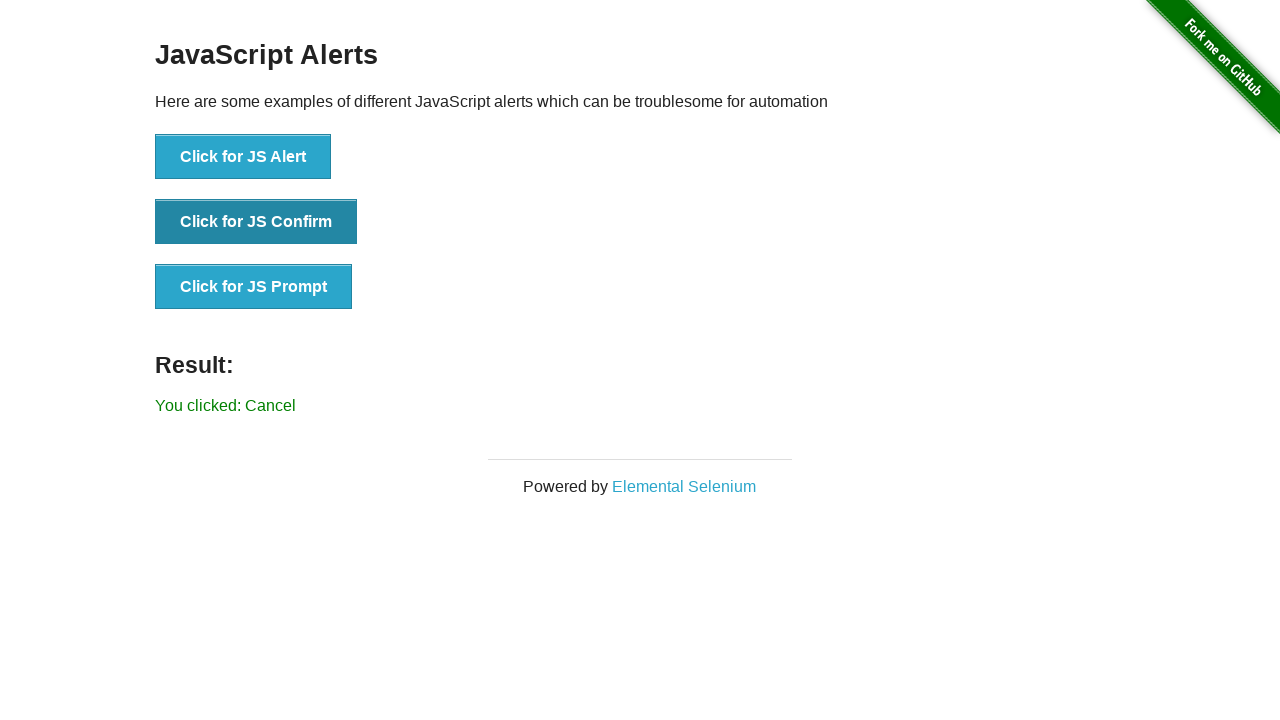

Re-clicked the second button to trigger confirmation alert with handler in place at (256, 222) on css=button >> nth=1
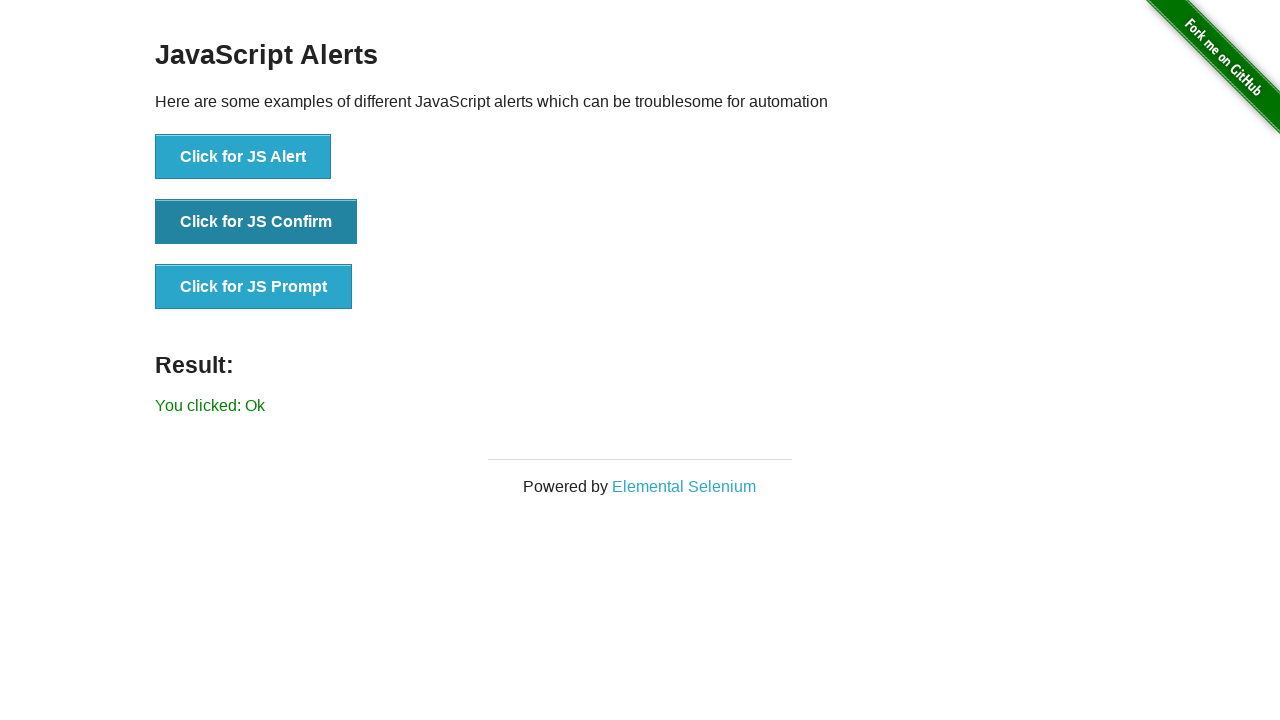

Result element appeared on the page
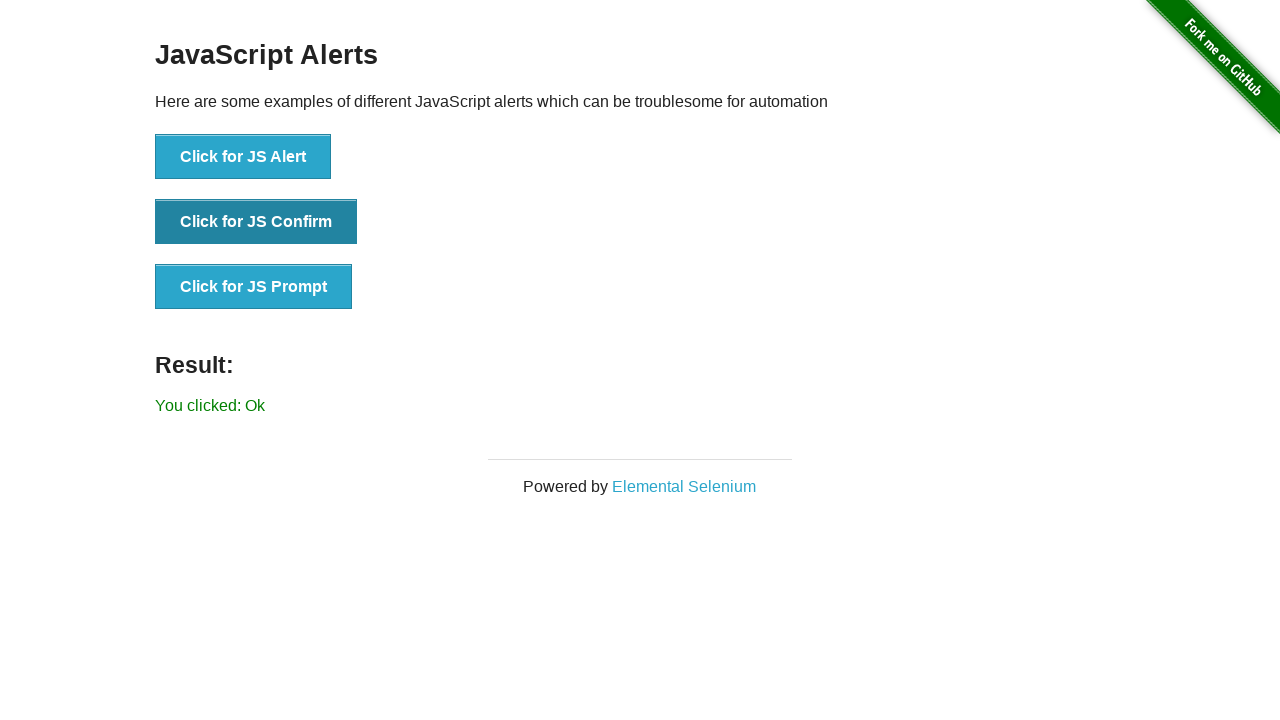

Retrieved result text content
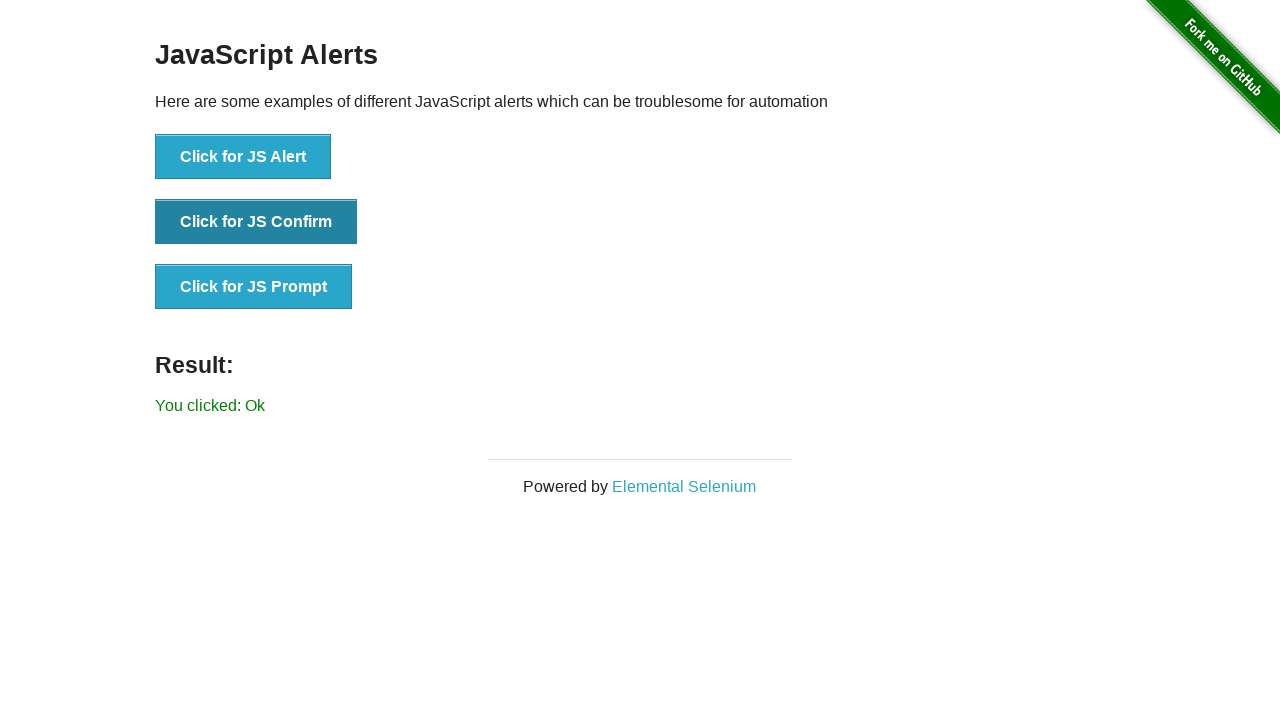

Verified result text is 'You clicked: Ok'
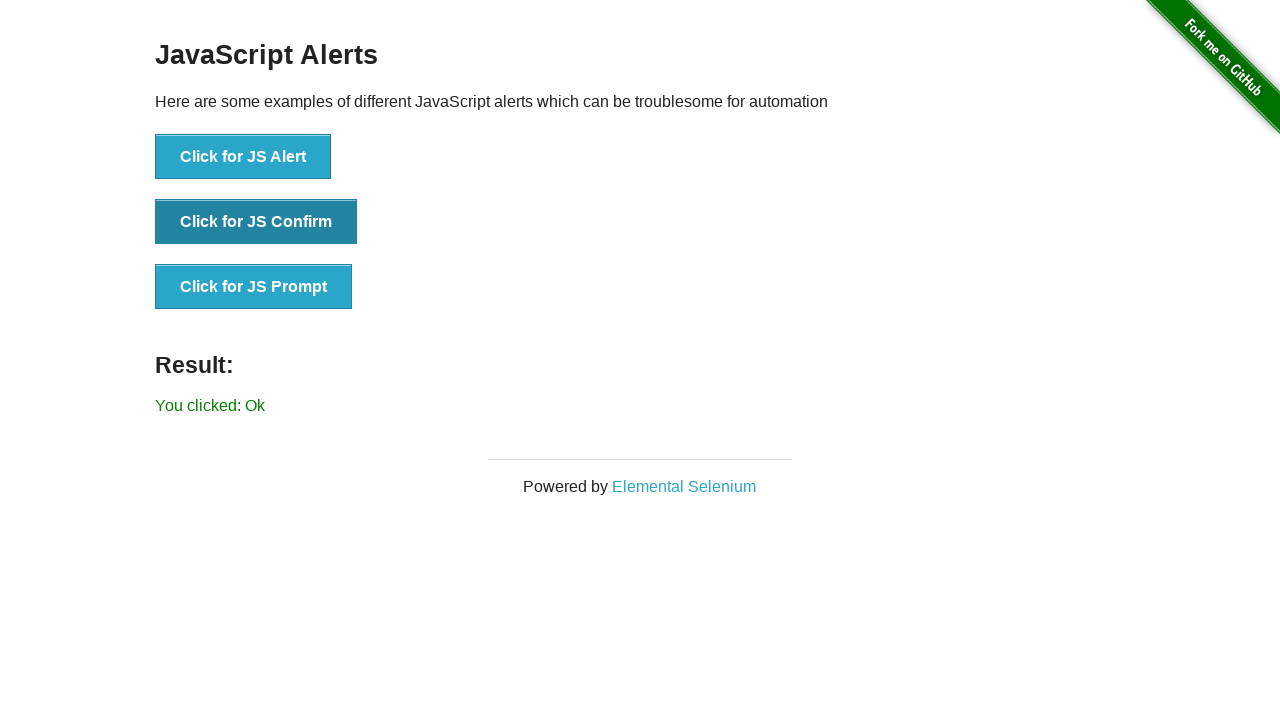

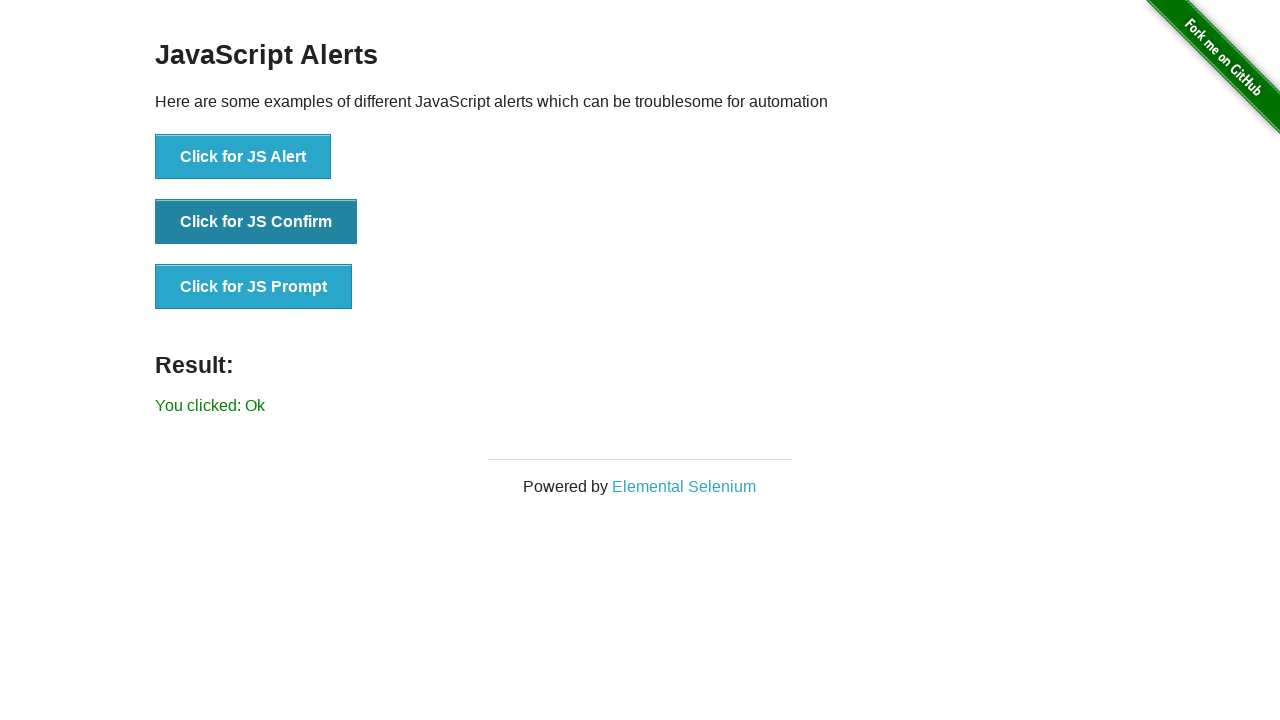